Tests handling of a JavaScript confirm dialog by triggering it and dismissing it

Starting URL: http://the-internet.herokuapp.com/

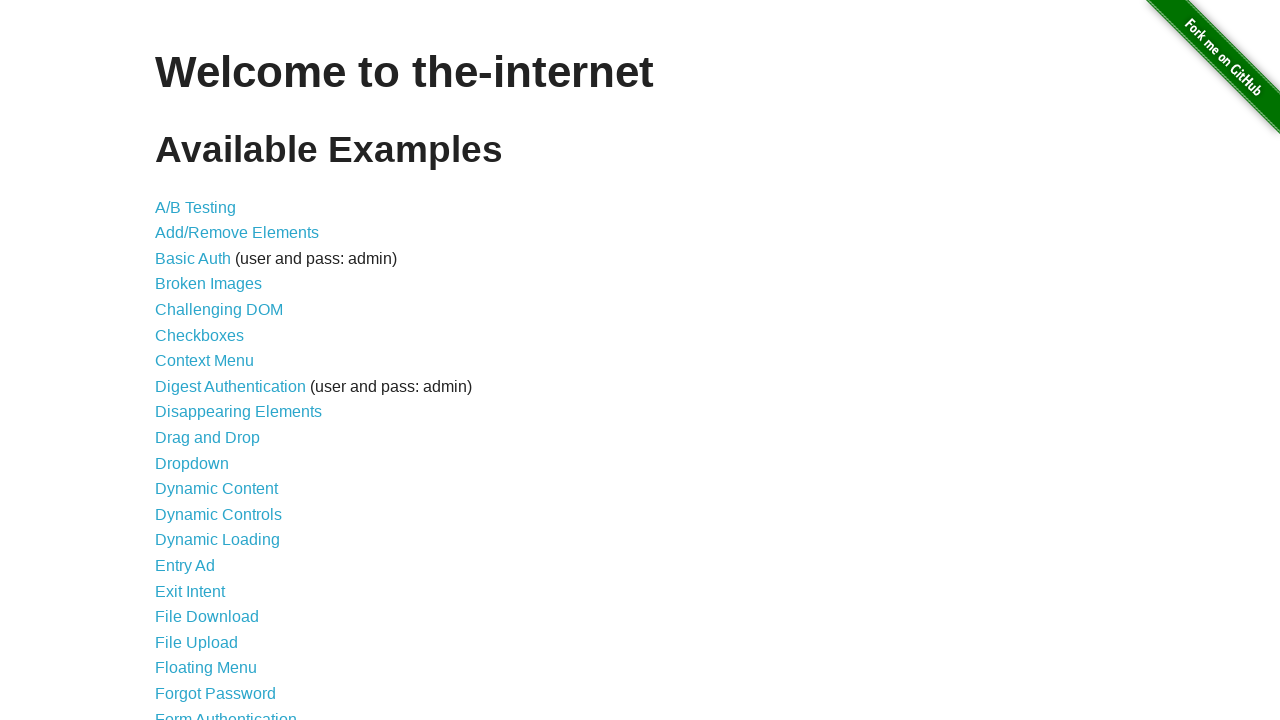

Clicked on JavaScript Alerts link at (214, 361) on text=JavaScript Alerts
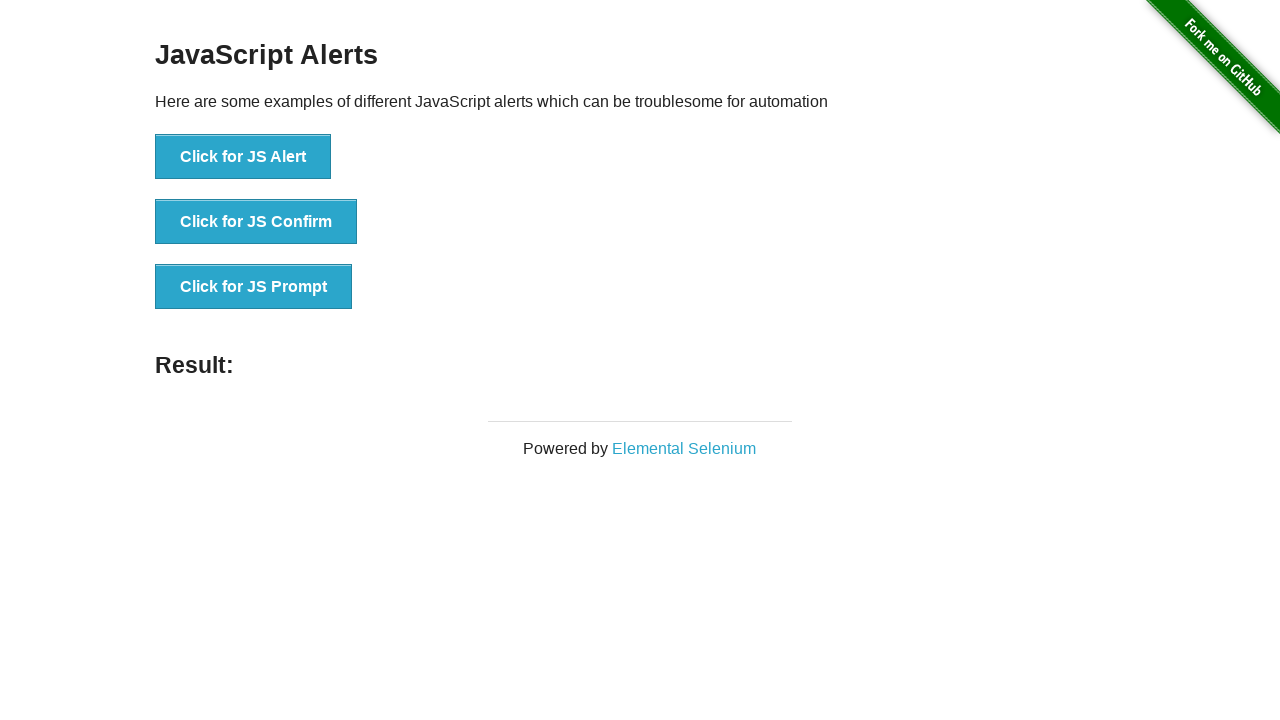

Set up dialog handler to dismiss confirm dialogs
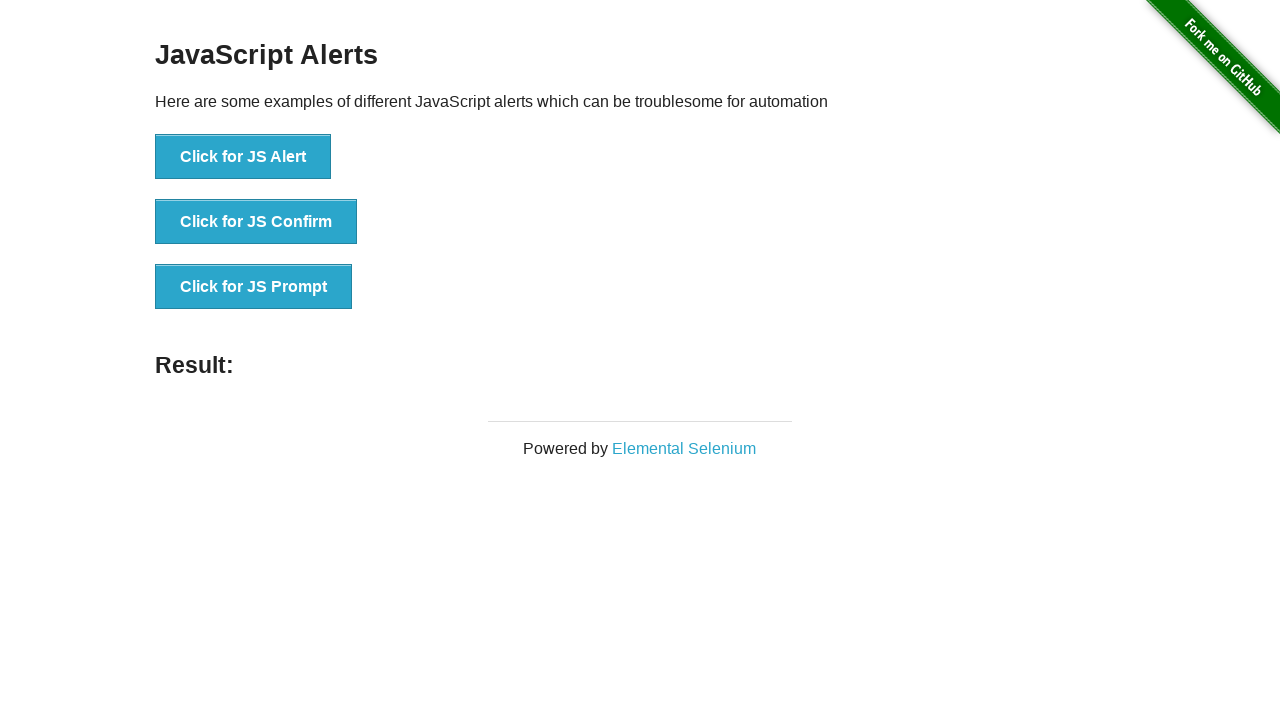

Clicked button to trigger confirm dialog at (256, 222) on button[onclick='jsConfirm()']
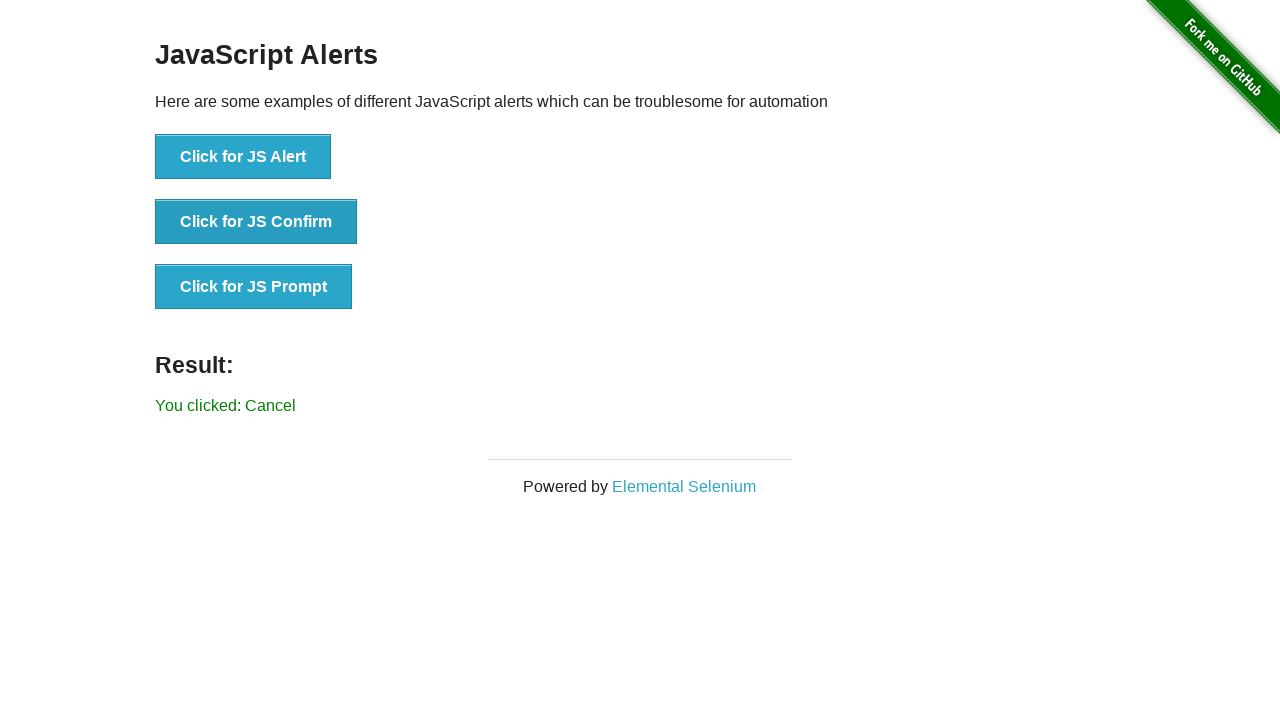

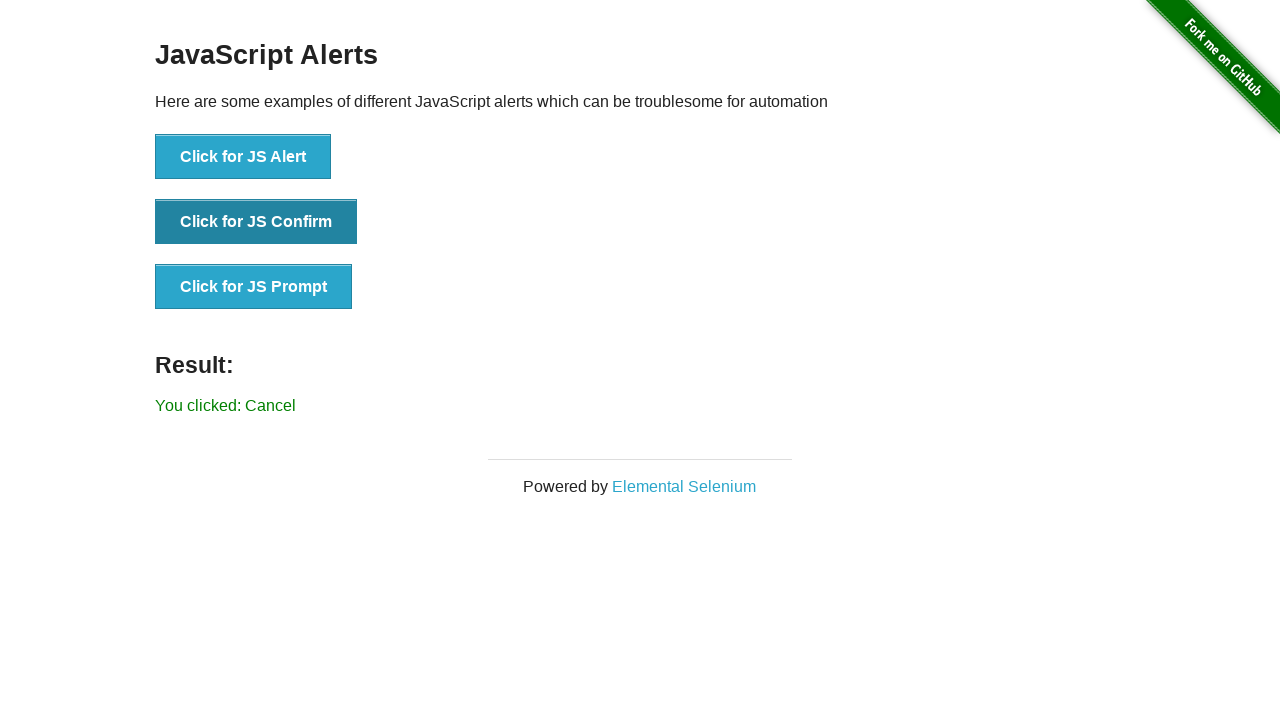